Tests JavaScript prompt alert by clicking a button to trigger a prompt dialog, entering text, accepting it, and verifying the entered text is displayed in the result.

Starting URL: https://automationfc.github.io/basic-form/index.html

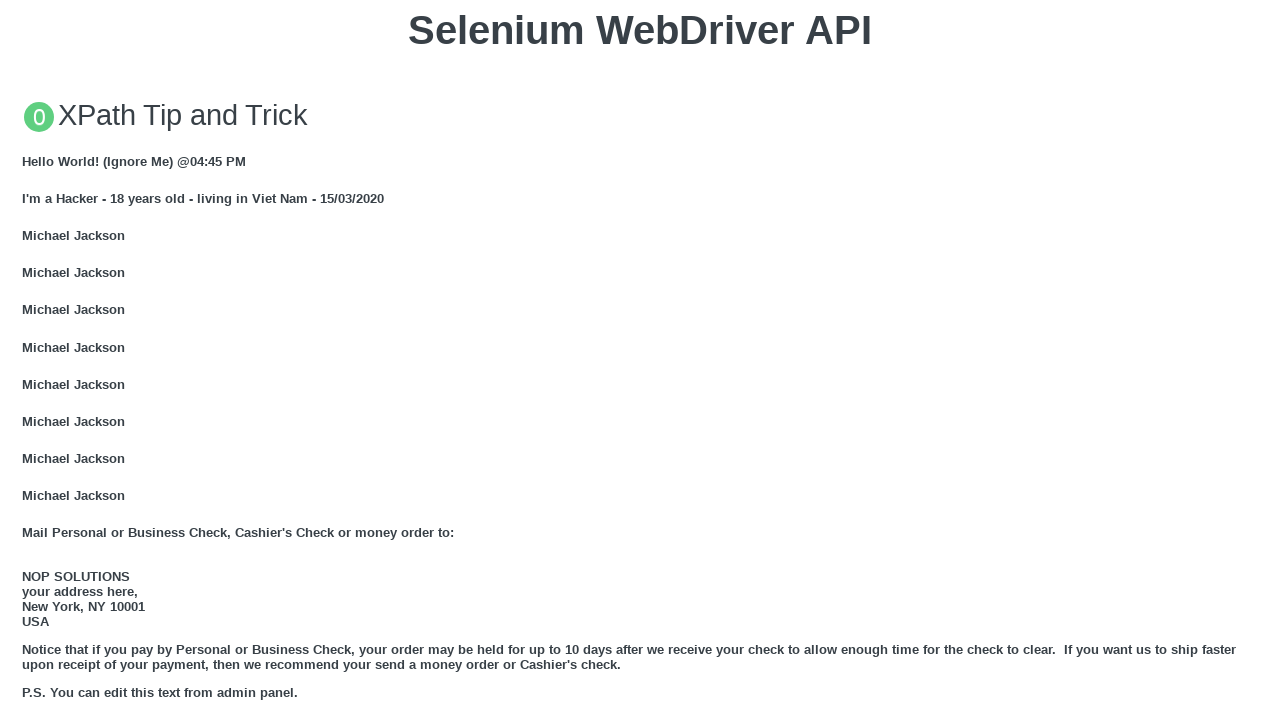

Set up dialog handler to accept prompt with text 'Automation Alert'
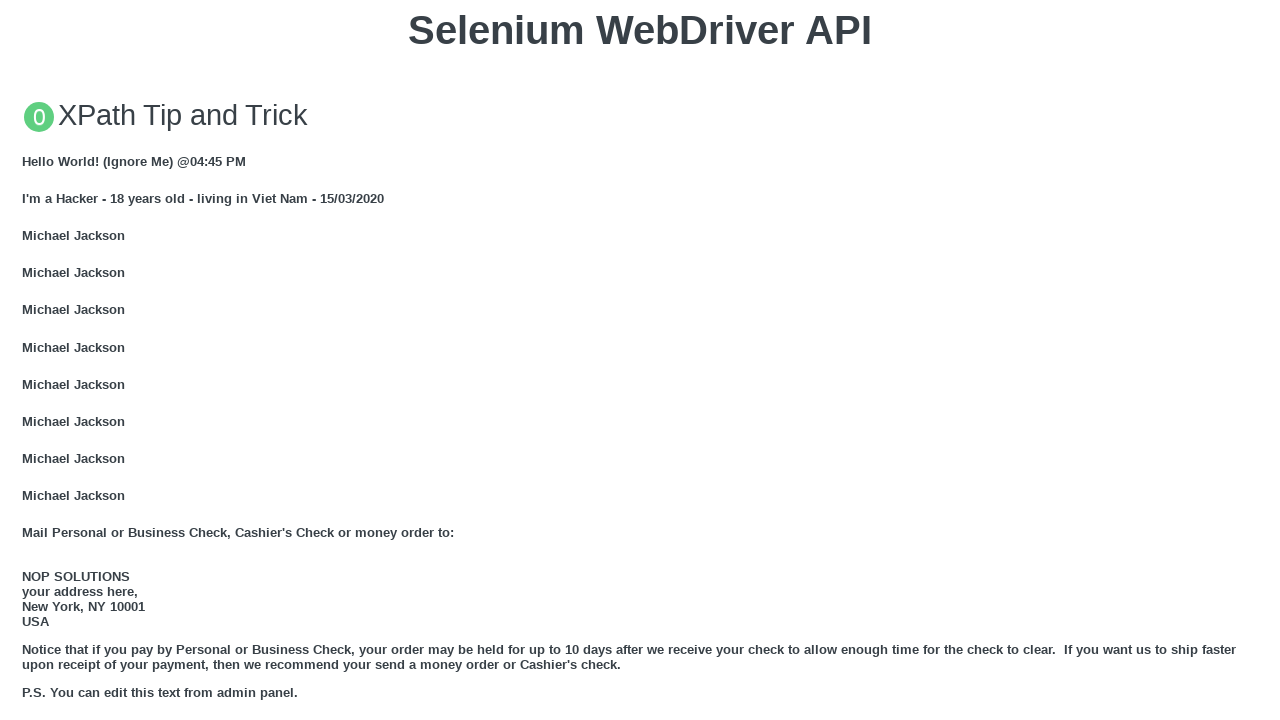

Clicked button to trigger JavaScript prompt dialog at (640, 360) on xpath=//button[text()='Click for JS Prompt']
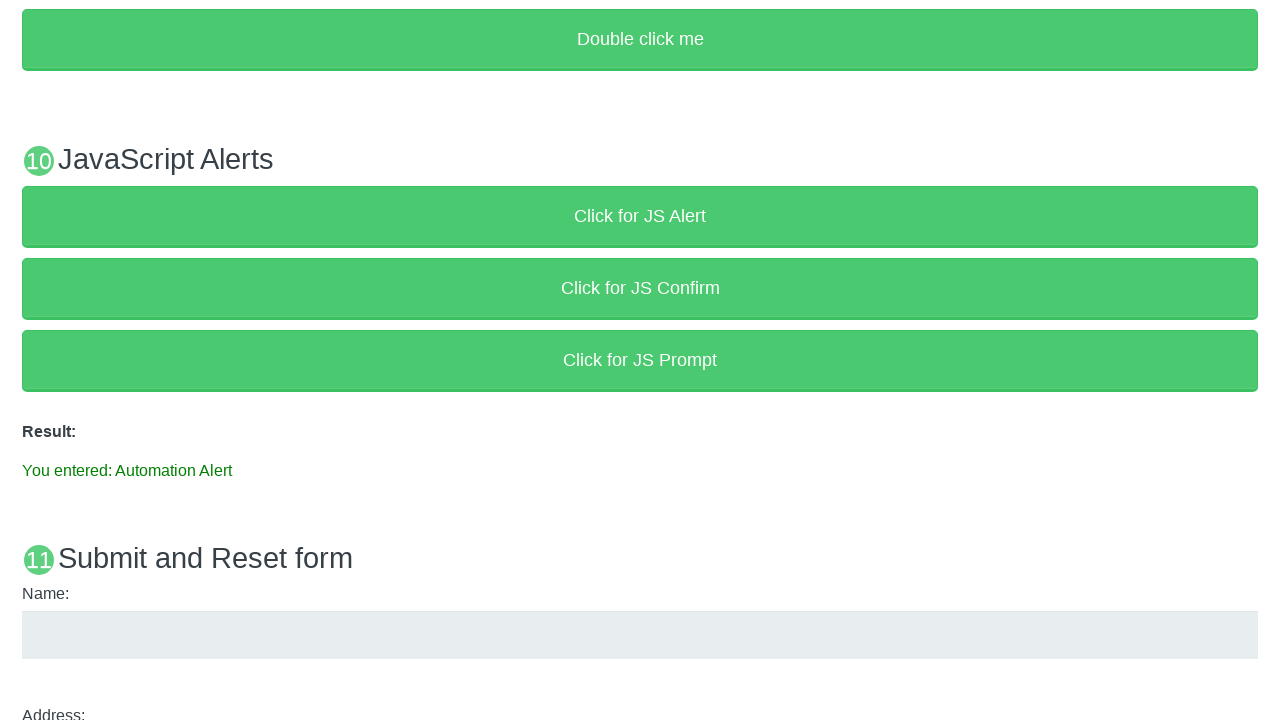

Verified result message displays entered text 'You entered: Automation Alert'
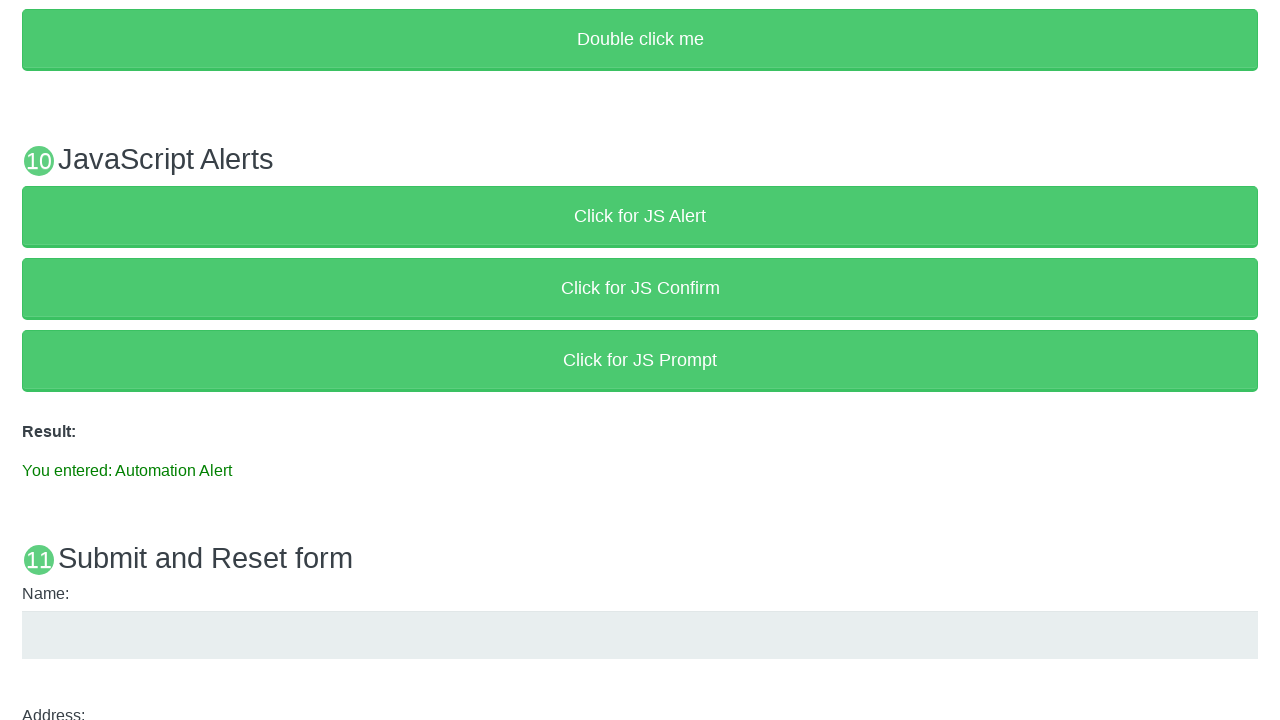

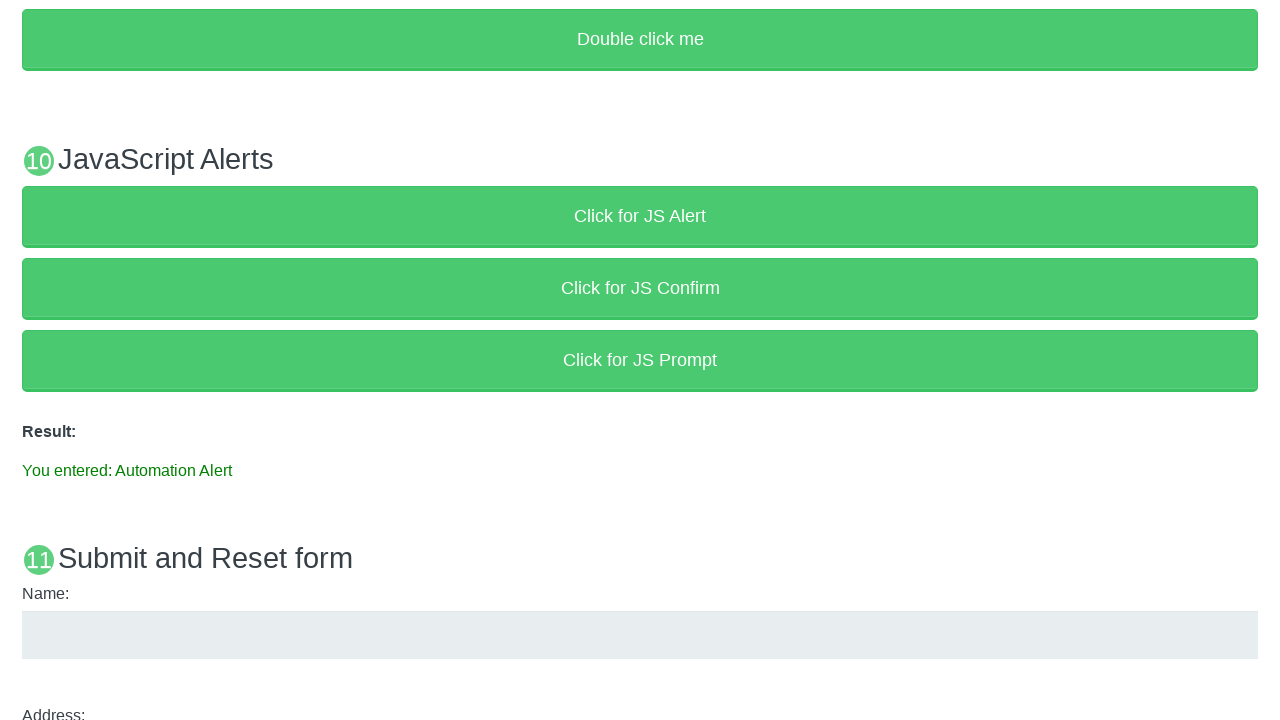